Tests number input field functionality by entering values, clearing the field, and using arrow keys to increment the value

Starting URL: http://the-internet.herokuapp.com/inputs

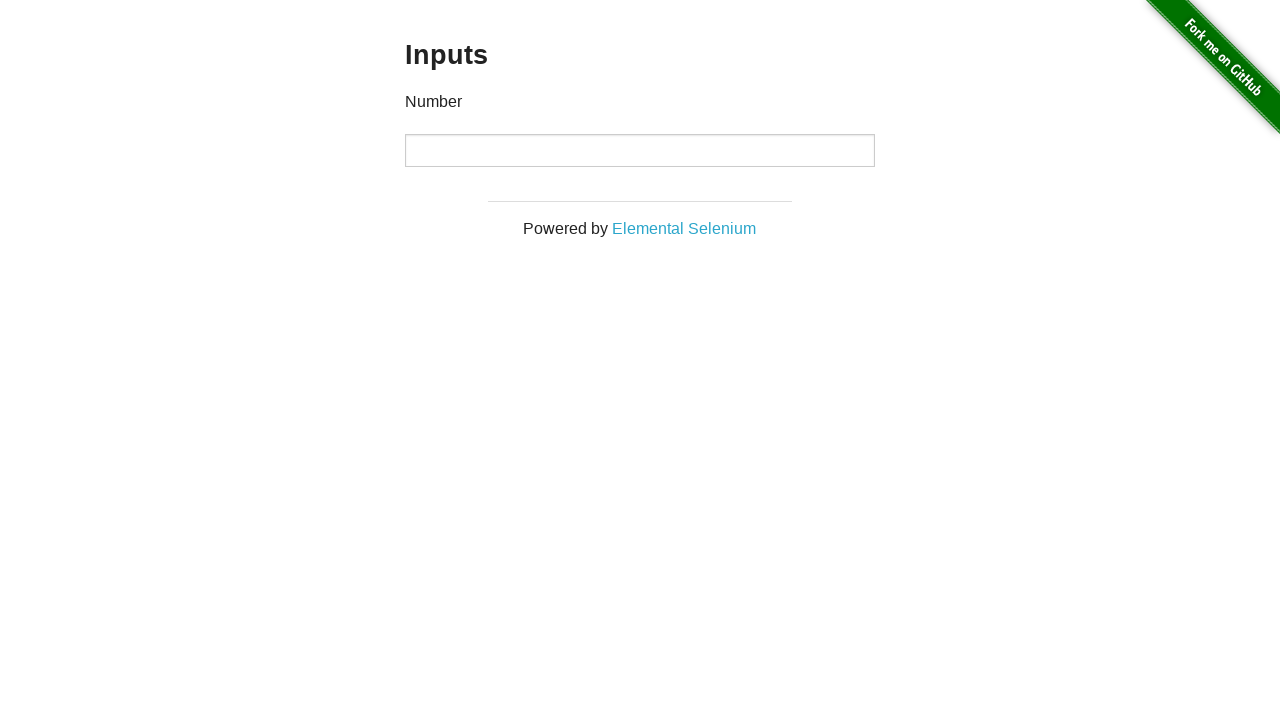

Filled number input field with initial value 1000 on input[type="number"]
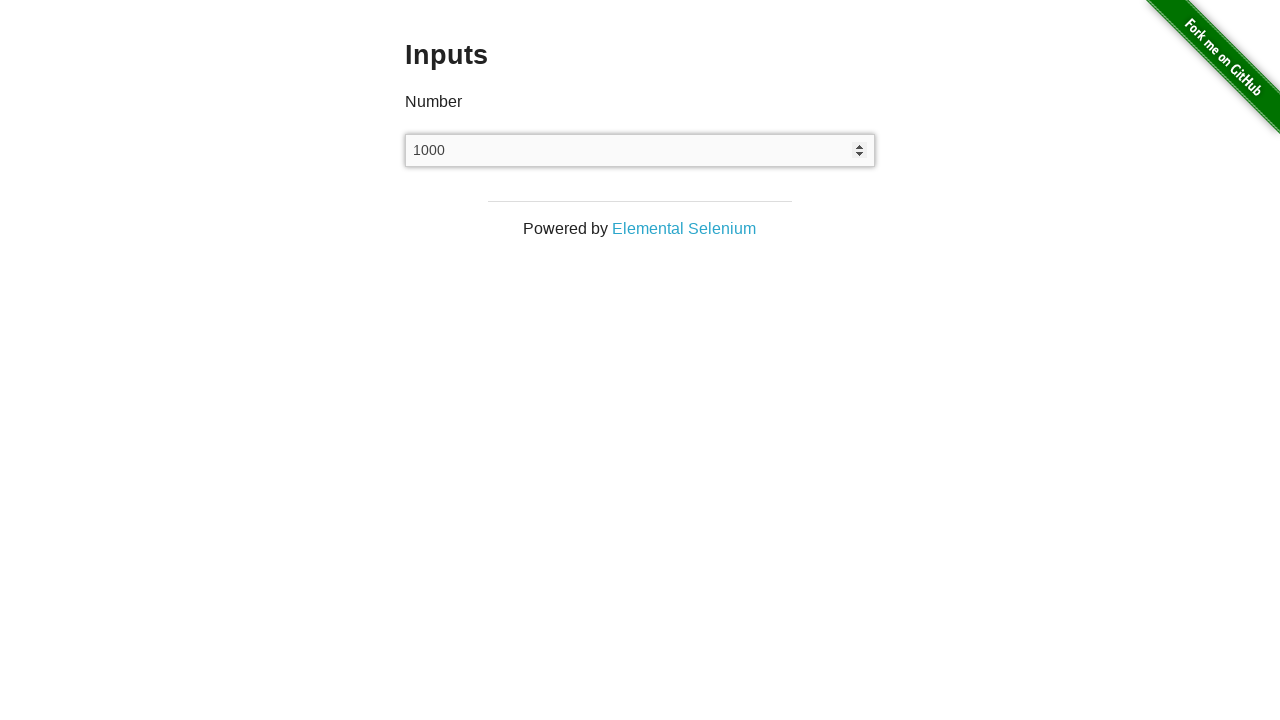

Cleared the number input field on input[type="number"]
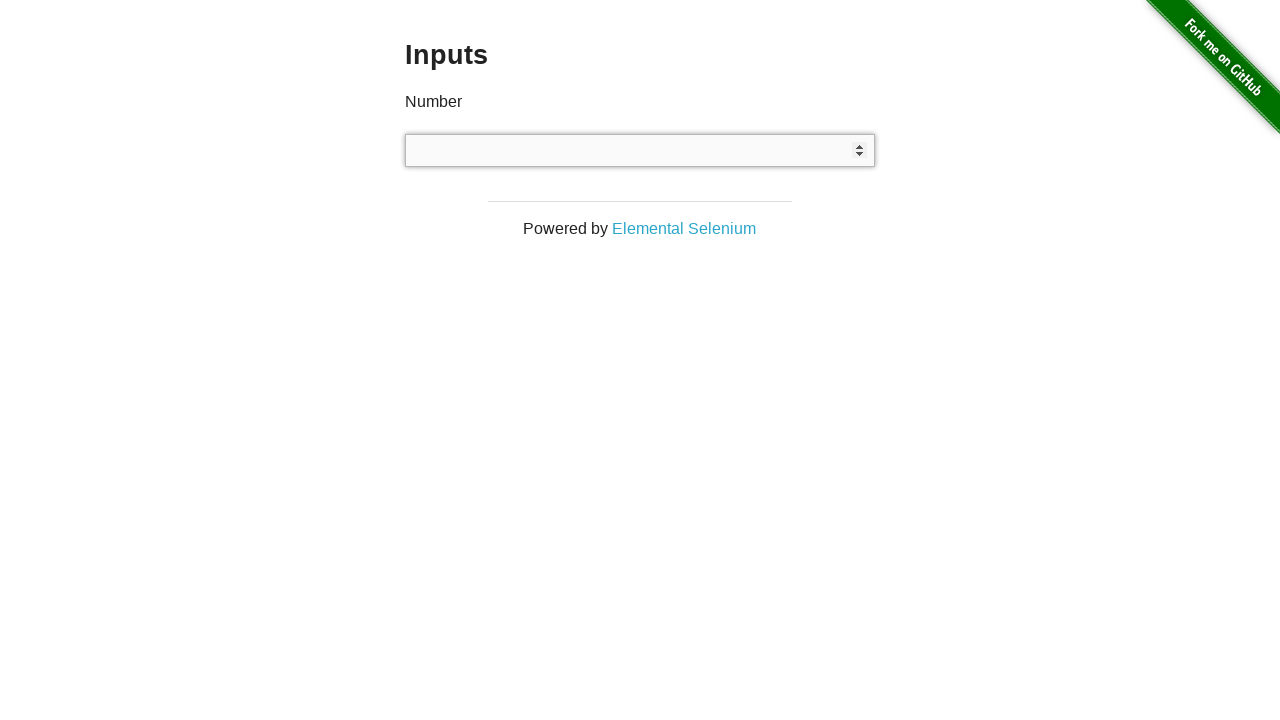

Filled number input field with value 990 on input[type="number"]
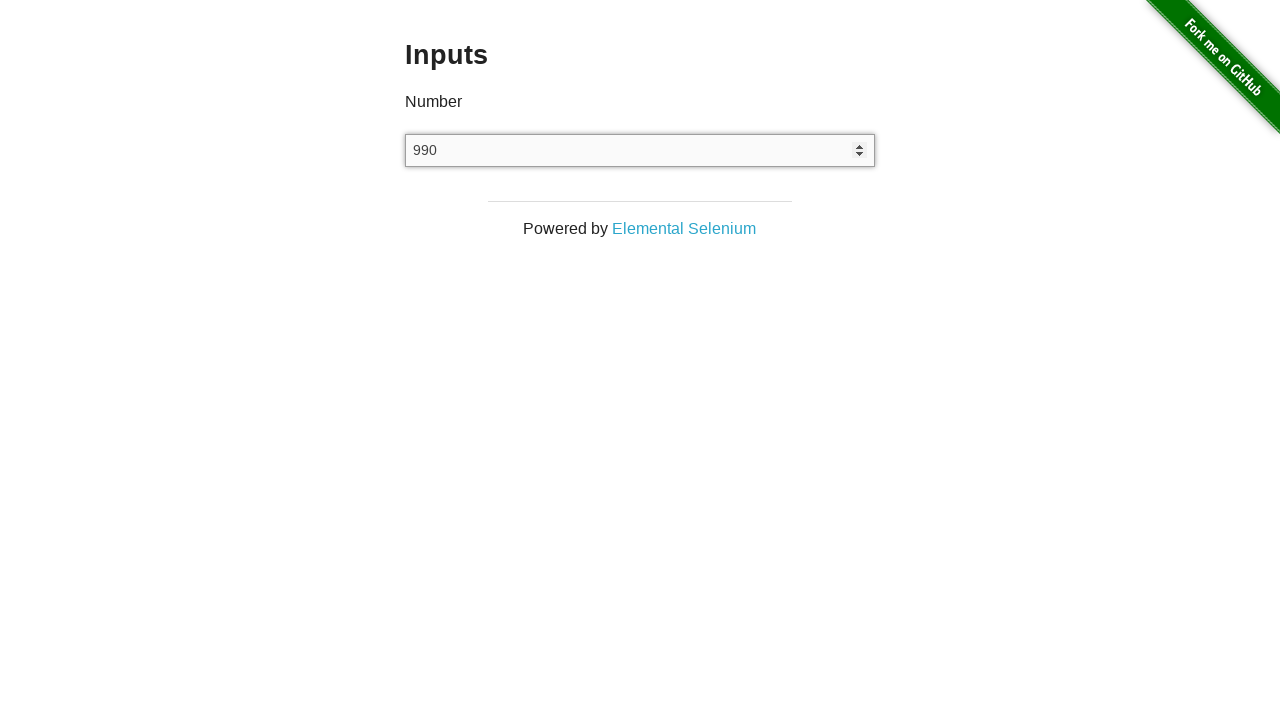

Pressed ArrowUp key to increment value (iteration 1 of 9) on input[type="number"]
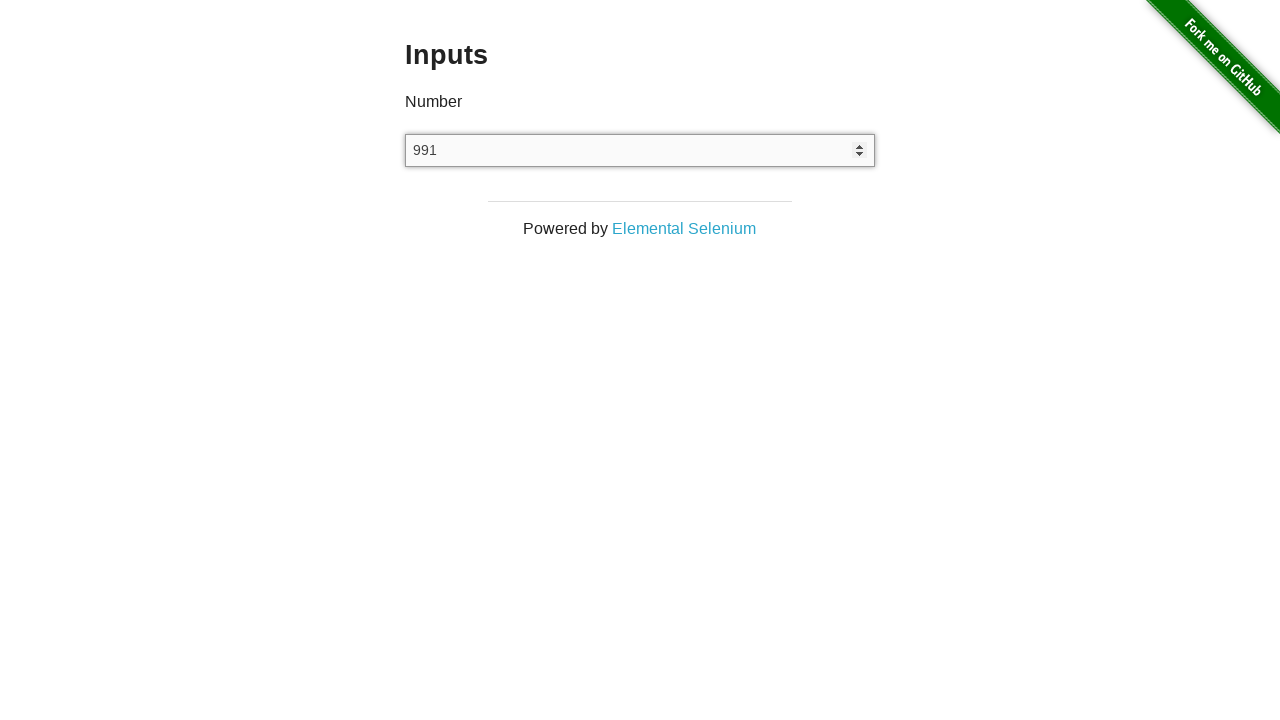

Pressed ArrowUp key to increment value (iteration 2 of 9) on input[type="number"]
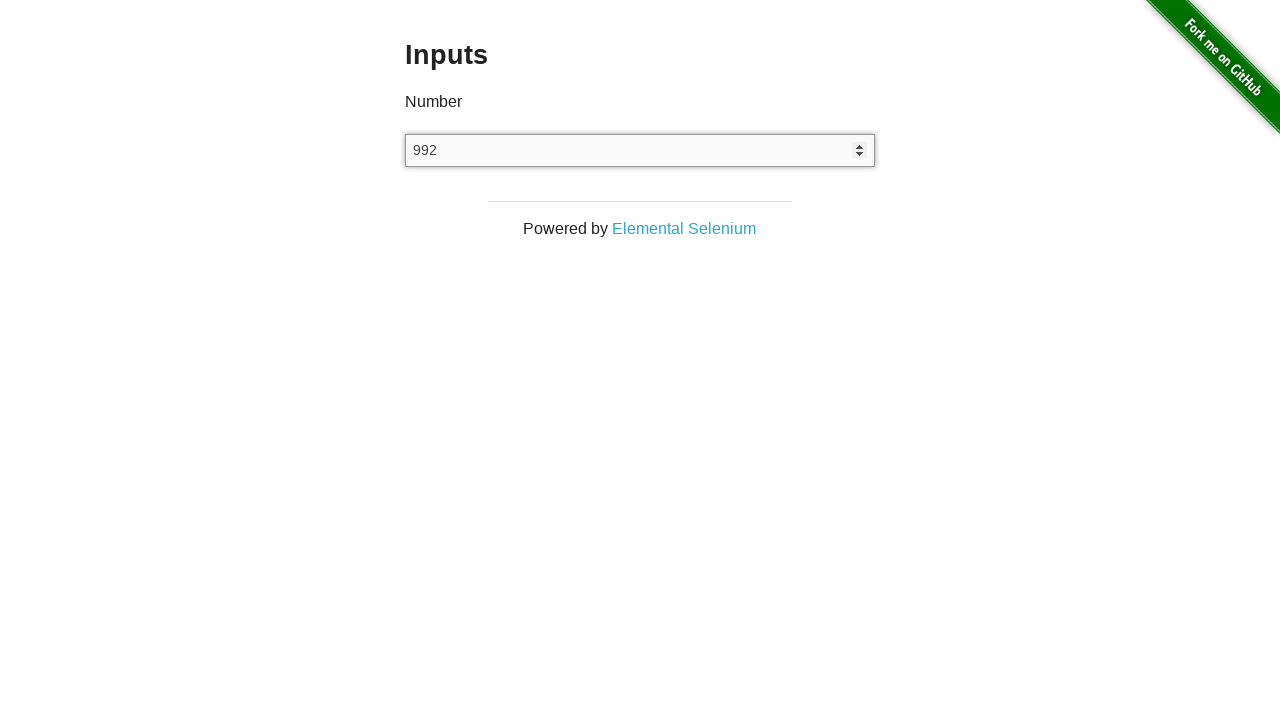

Pressed ArrowUp key to increment value (iteration 3 of 9) on input[type="number"]
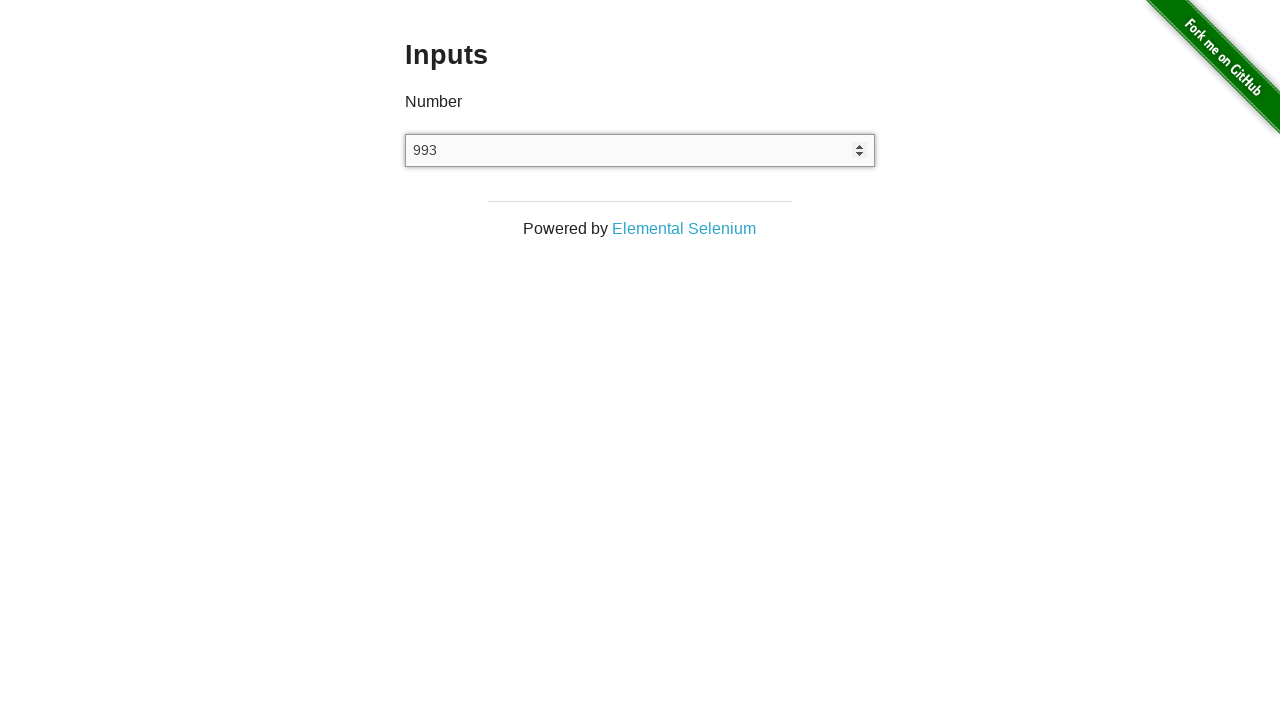

Pressed ArrowUp key to increment value (iteration 4 of 9) on input[type="number"]
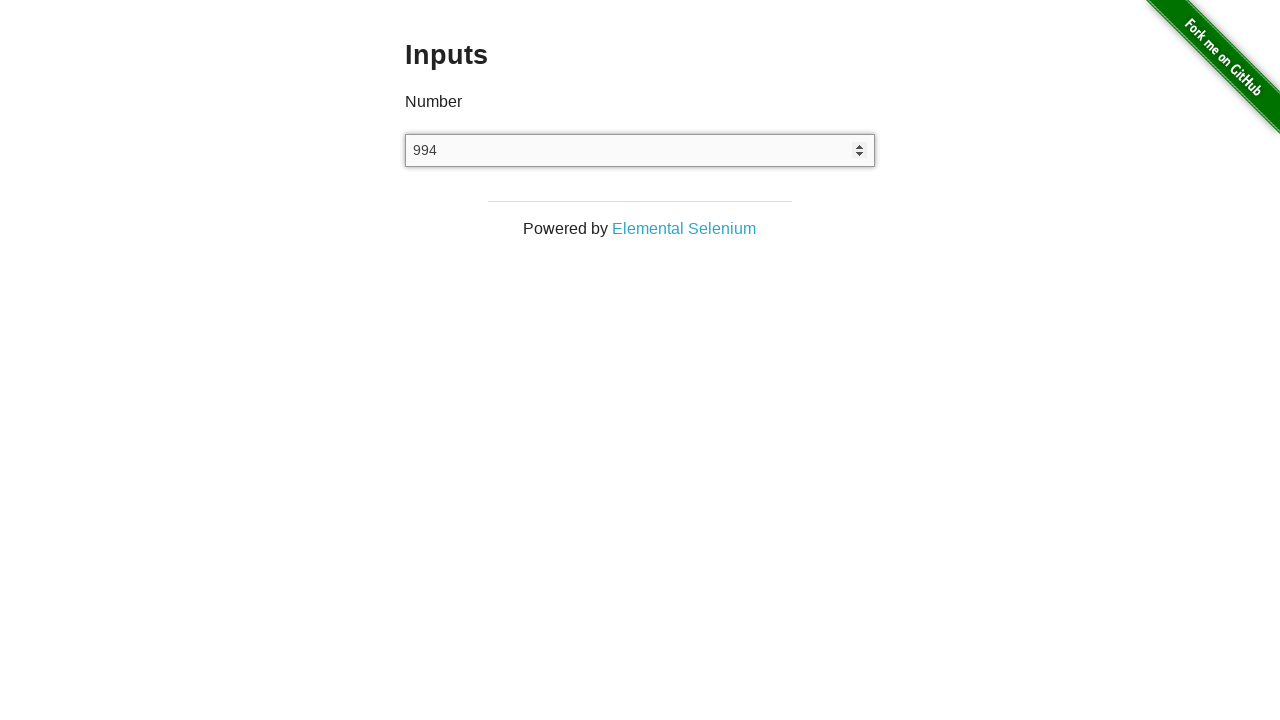

Pressed ArrowUp key to increment value (iteration 5 of 9) on input[type="number"]
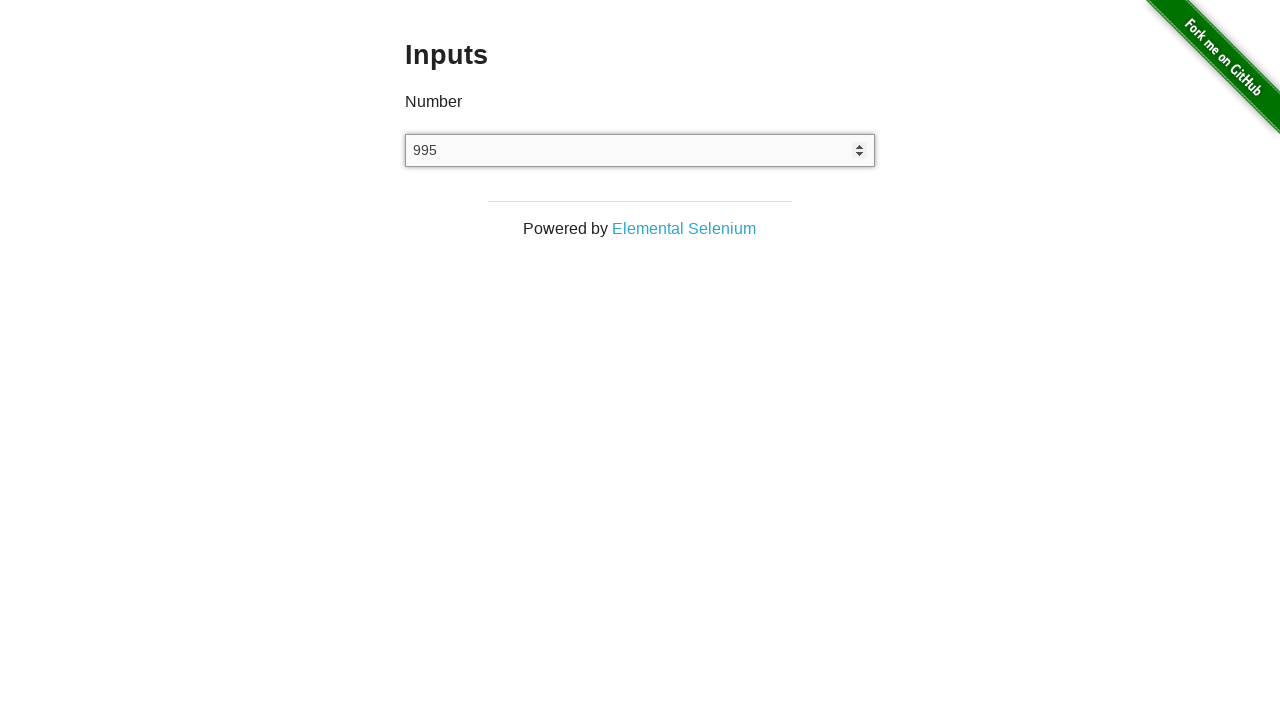

Pressed ArrowUp key to increment value (iteration 6 of 9) on input[type="number"]
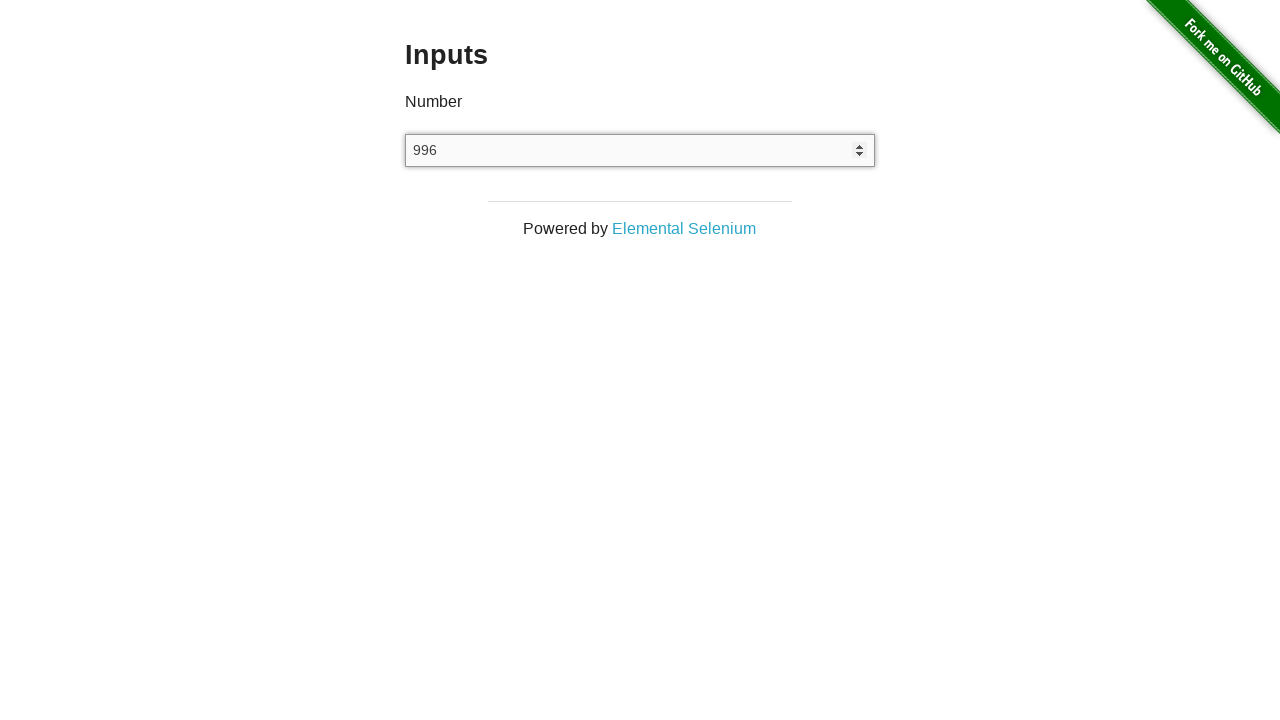

Pressed ArrowUp key to increment value (iteration 7 of 9) on input[type="number"]
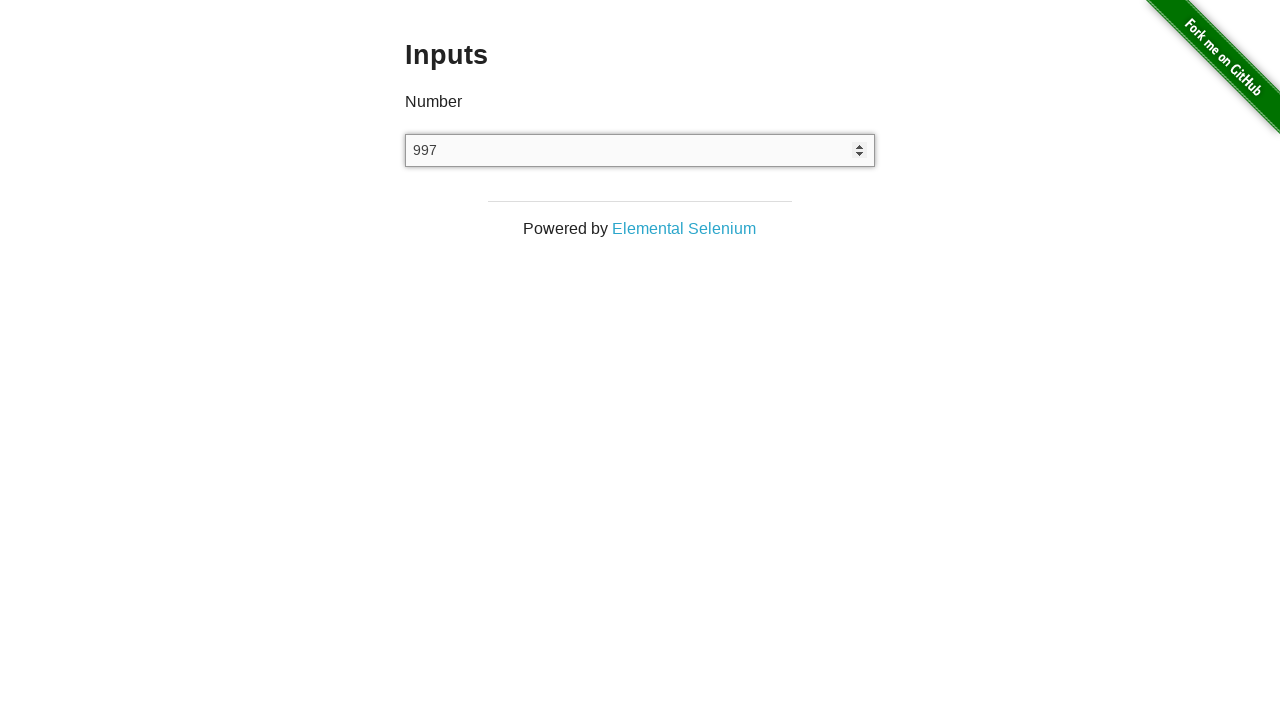

Pressed ArrowUp key to increment value (iteration 8 of 9) on input[type="number"]
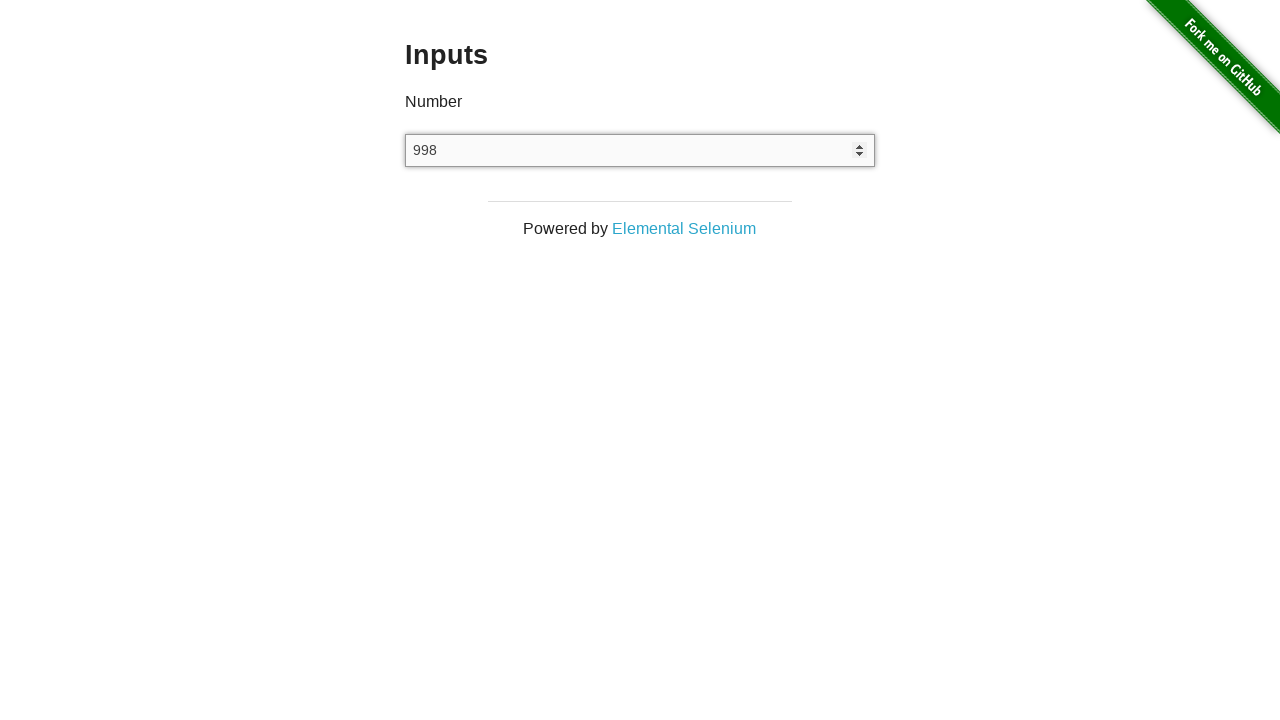

Pressed ArrowUp key to increment value (iteration 9 of 9) on input[type="number"]
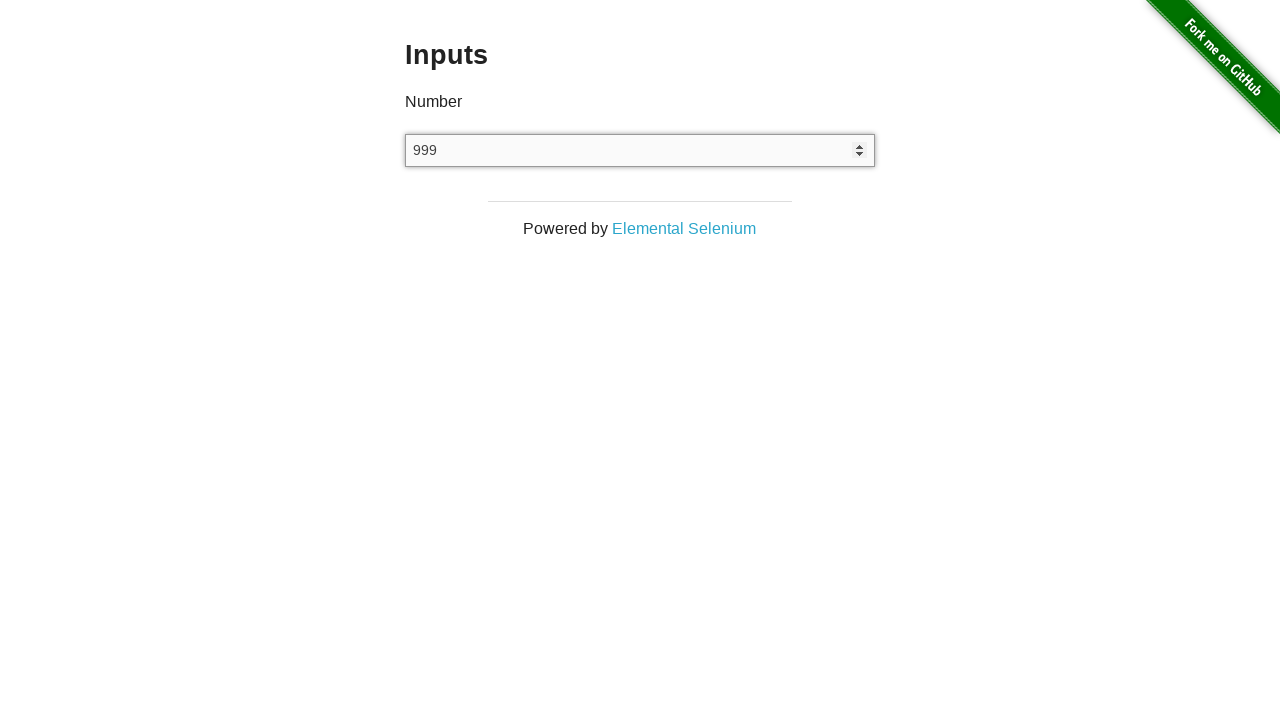

Waited 1000ms to verify final state
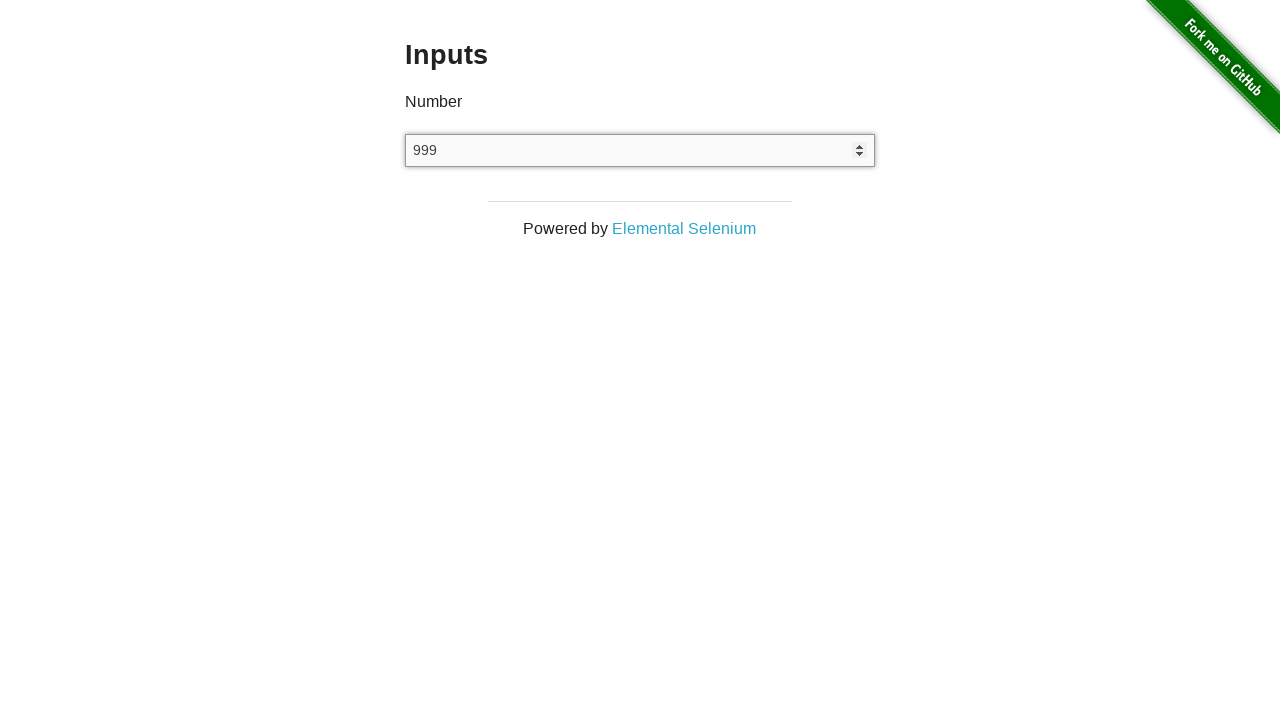

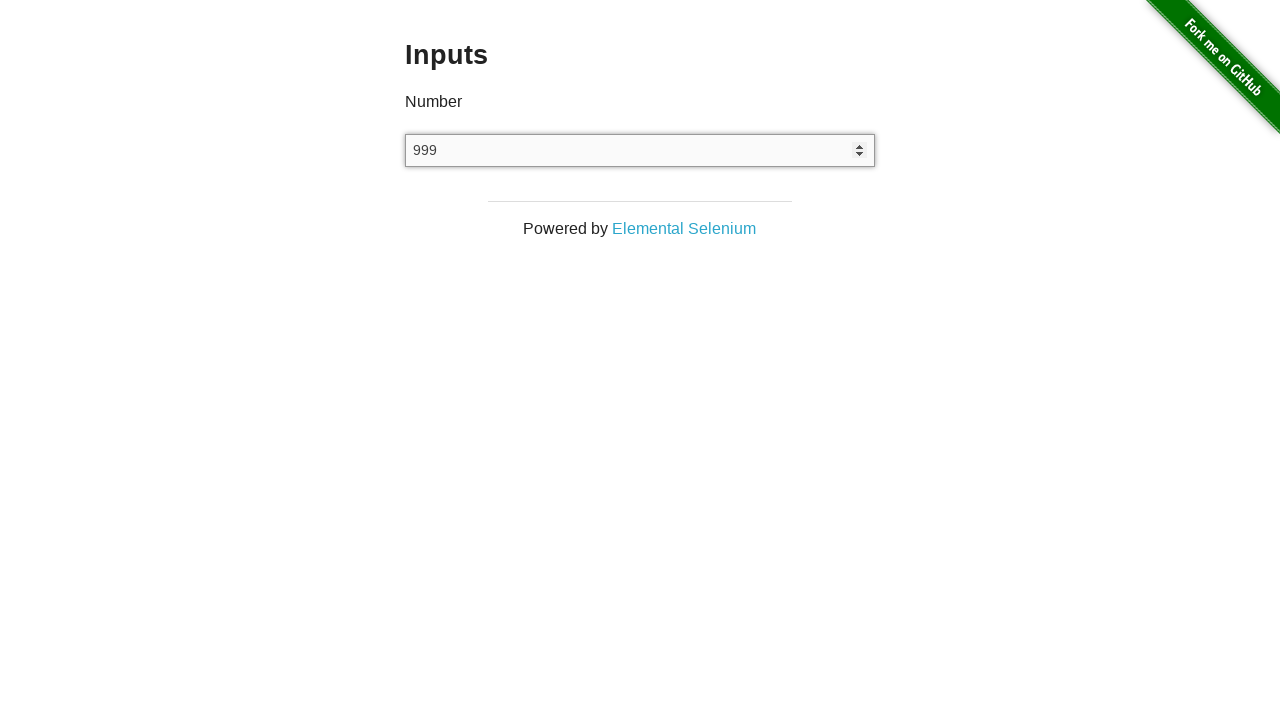